Tests JavaScript alert and confirm dialog interactions by entering a name, triggering alert/confirm popups, and accepting or dismissing them.

Starting URL: https://rahulshettyacademy.com/AutomationPractice/

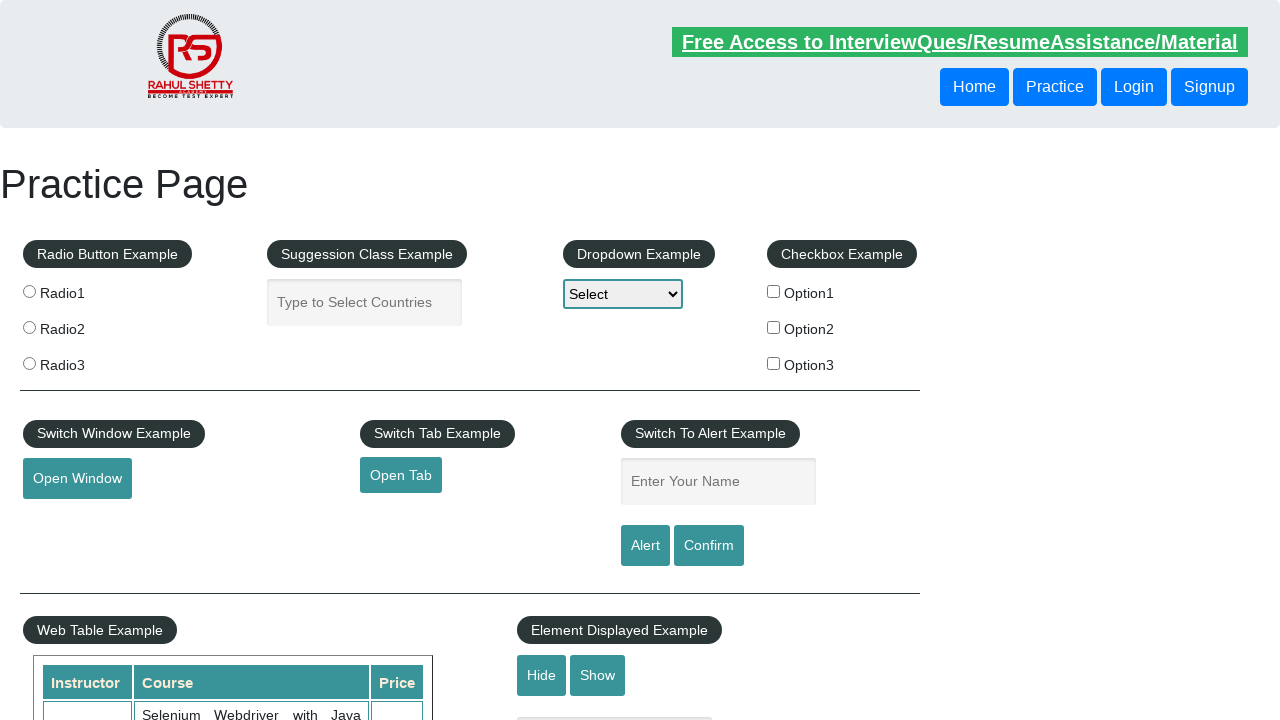

Filled name input field with 'Dasta' on input[name='enter-name']
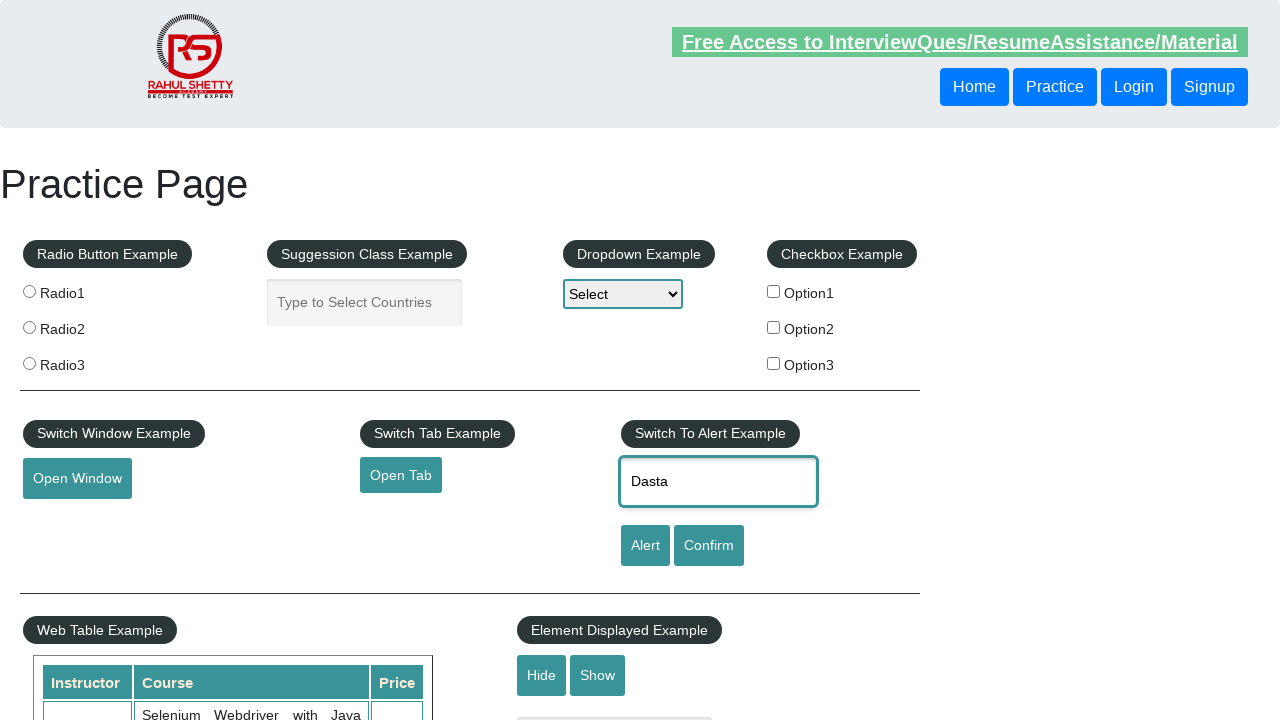

Clicked alert button to trigger alert dialog at (645, 546) on input#alertbtn
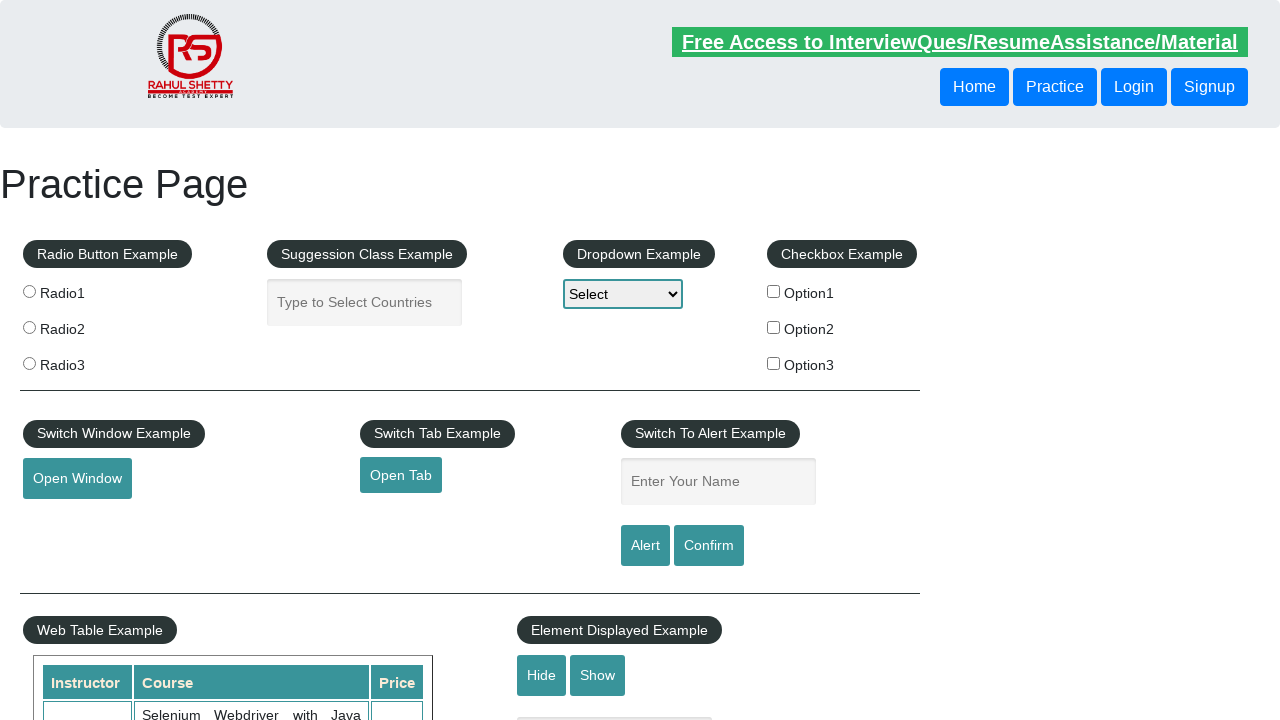

Set up alert dialog handler to accept
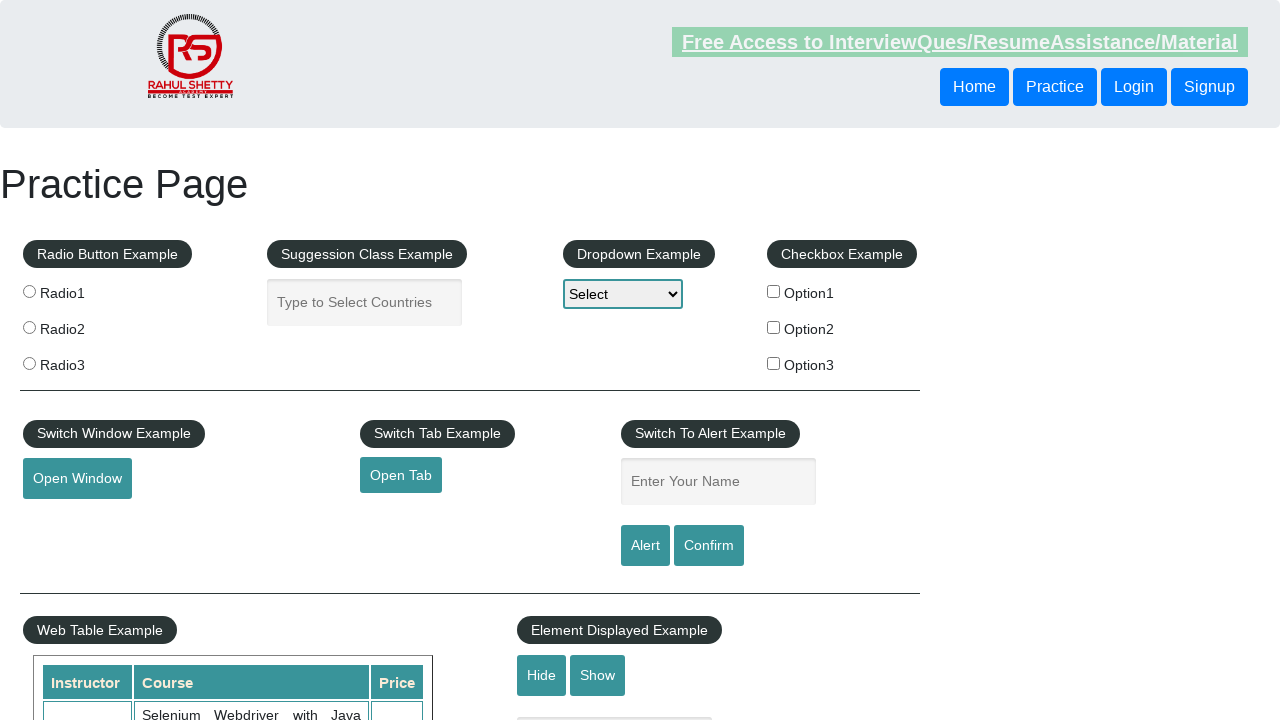

Waited for alert dialog to be processed
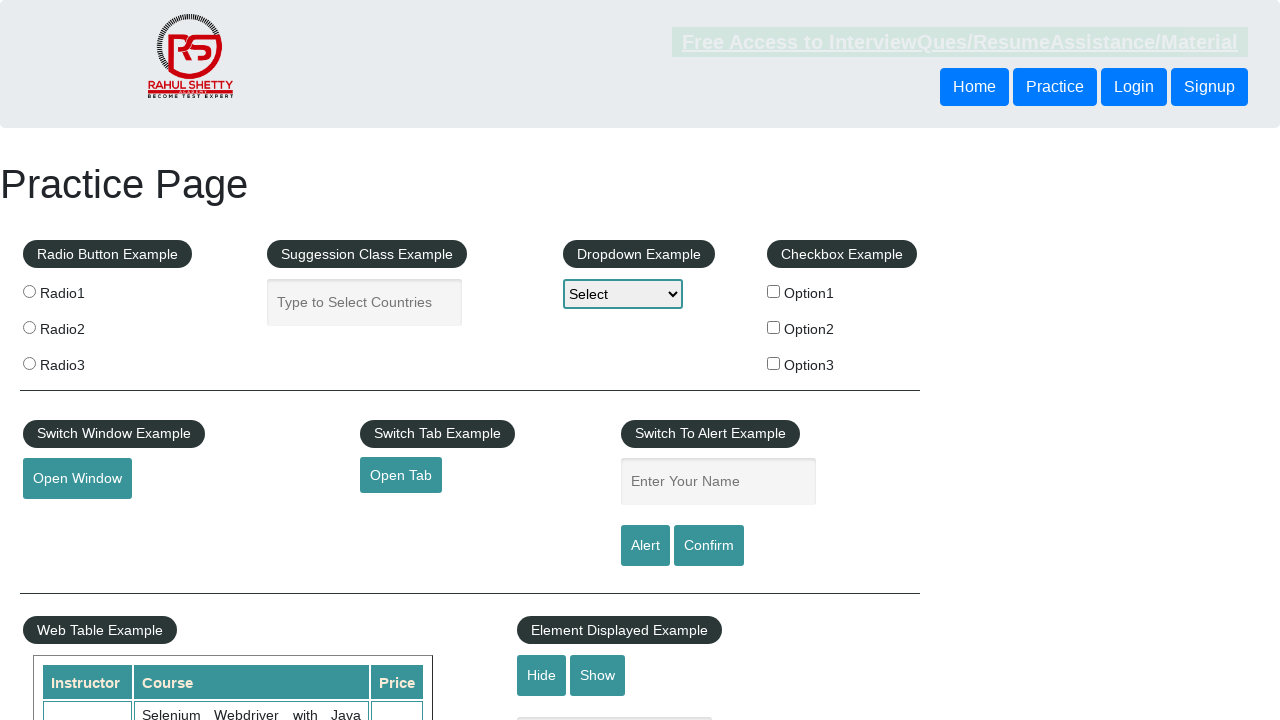

Filled name input field again for confirm dialog test on input[name='enter-name']
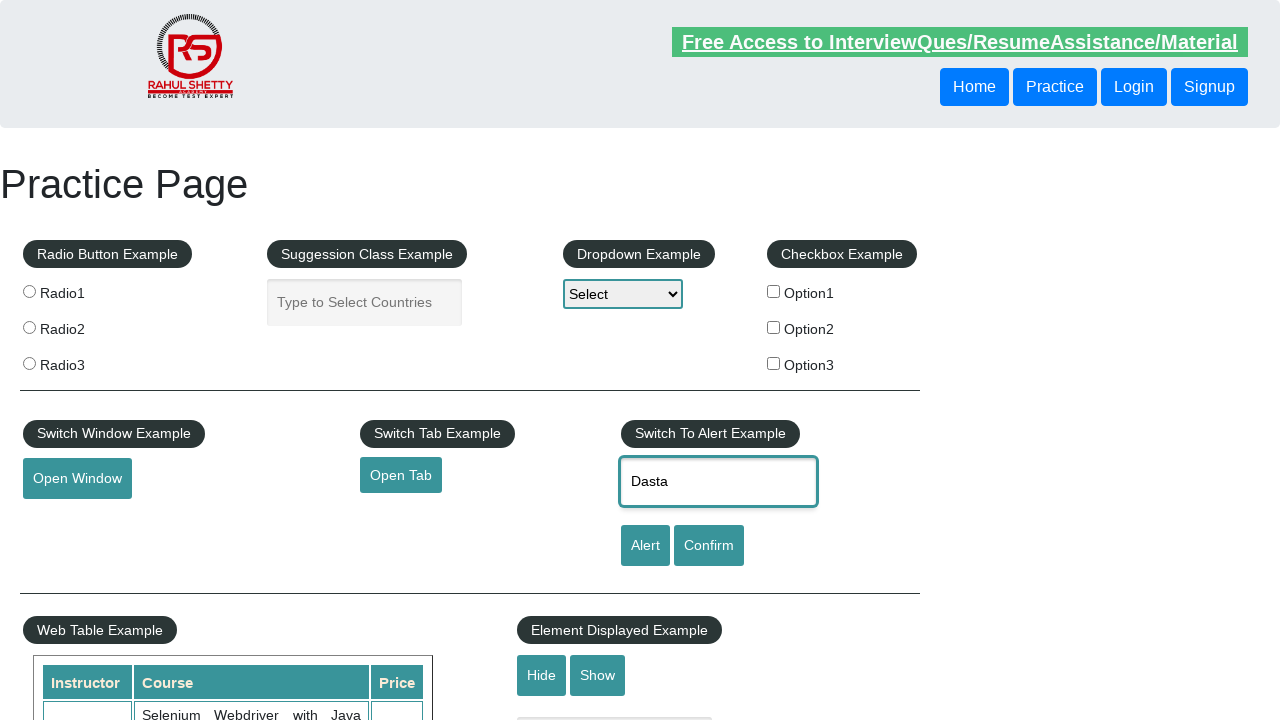

Set up confirm dialog handler to dismiss
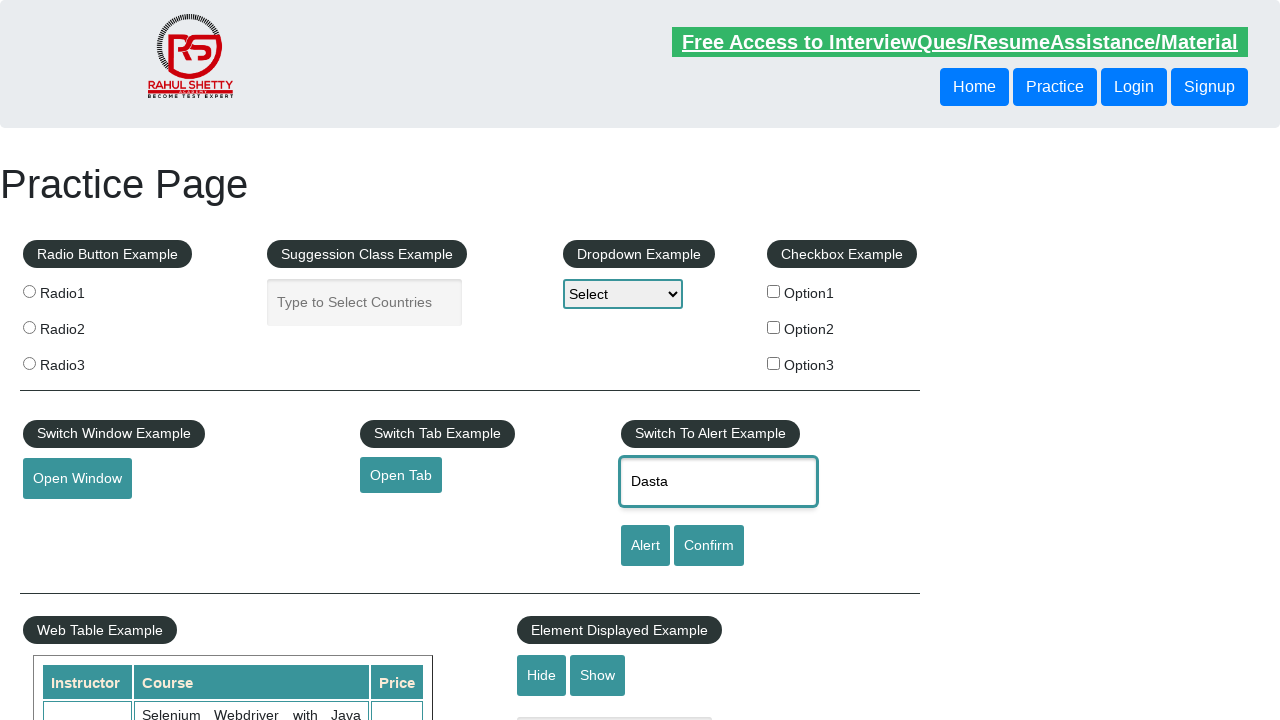

Clicked confirm button to trigger confirm dialog at (709, 546) on input#confirmbtn
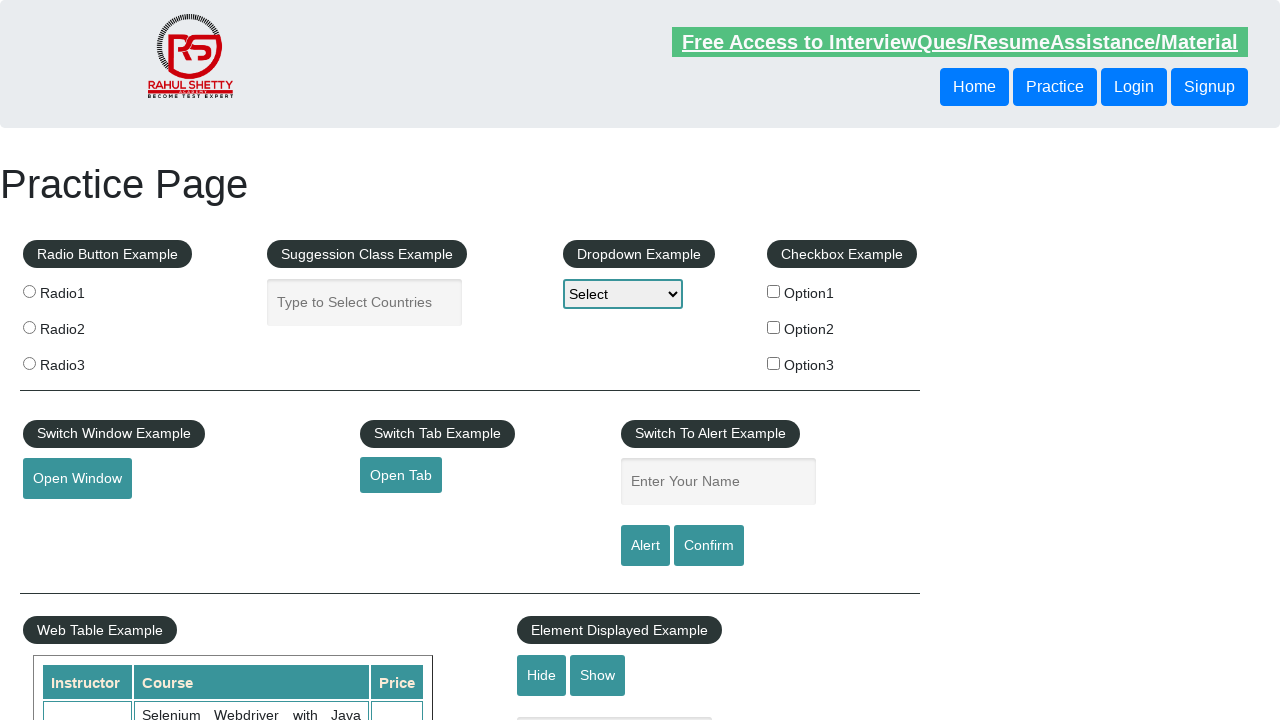

Waited for confirm dialog to be processed and dismissed
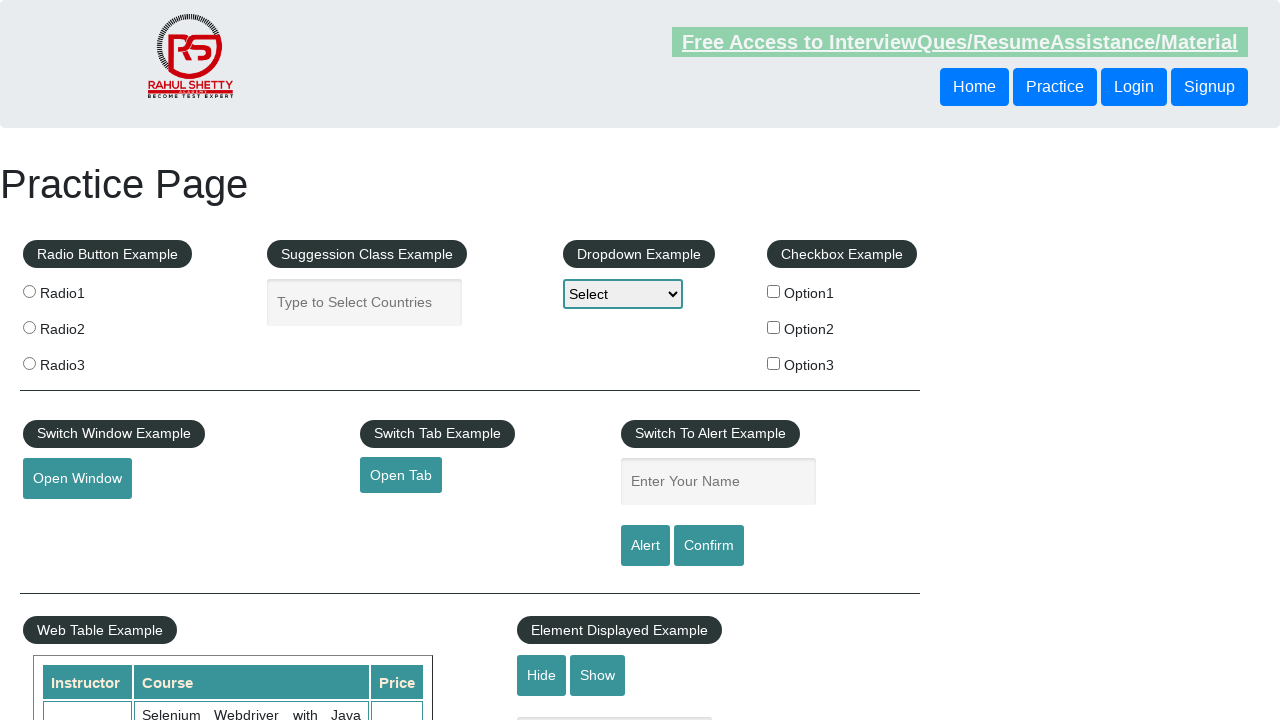

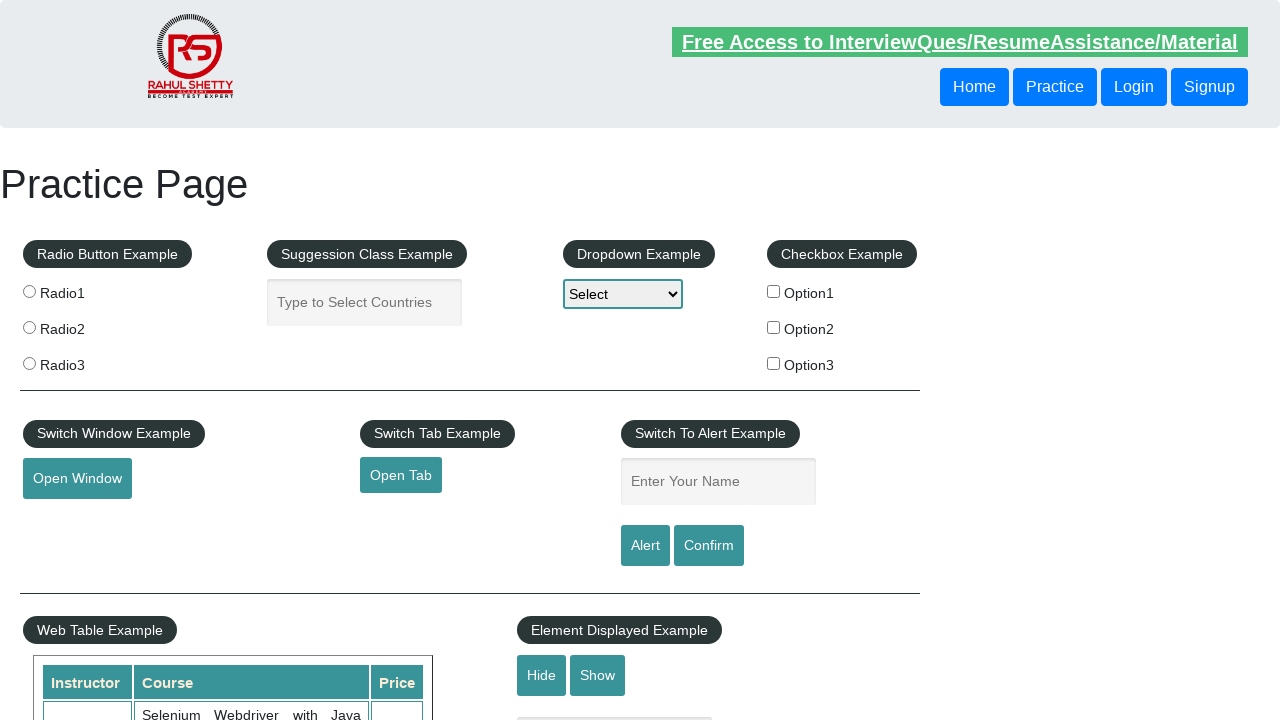